Tests that the Clear completed button is hidden when there are no completed items

Starting URL: https://demo.playwright.dev/todomvc

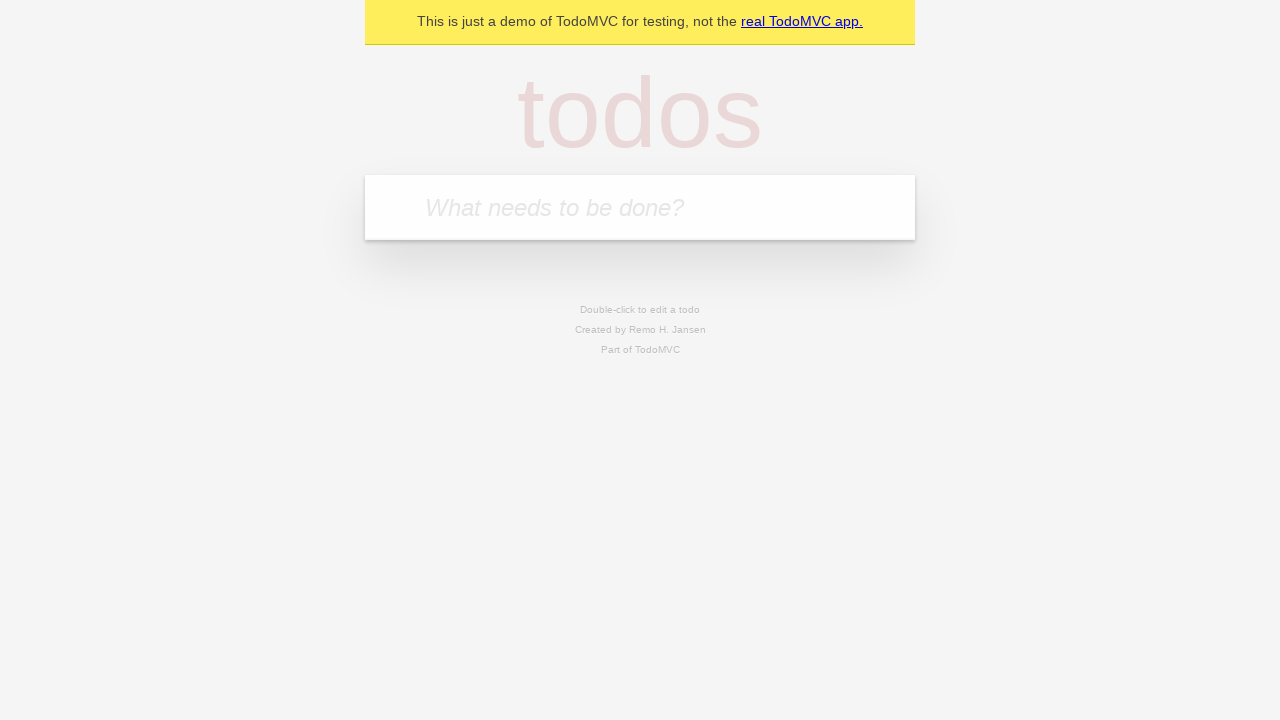

Filled todo input with 'buy some cheese' on internal:attr=[placeholder="What needs to be done?"i]
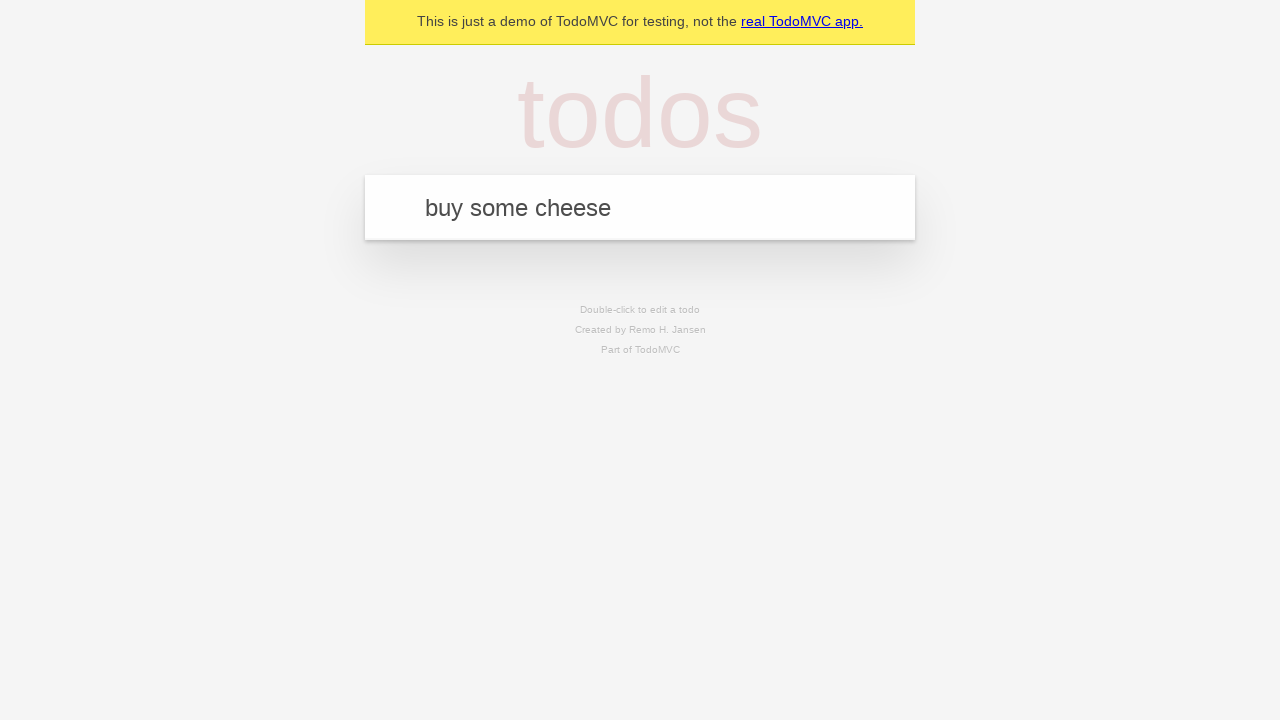

Pressed Enter to add first todo item on internal:attr=[placeholder="What needs to be done?"i]
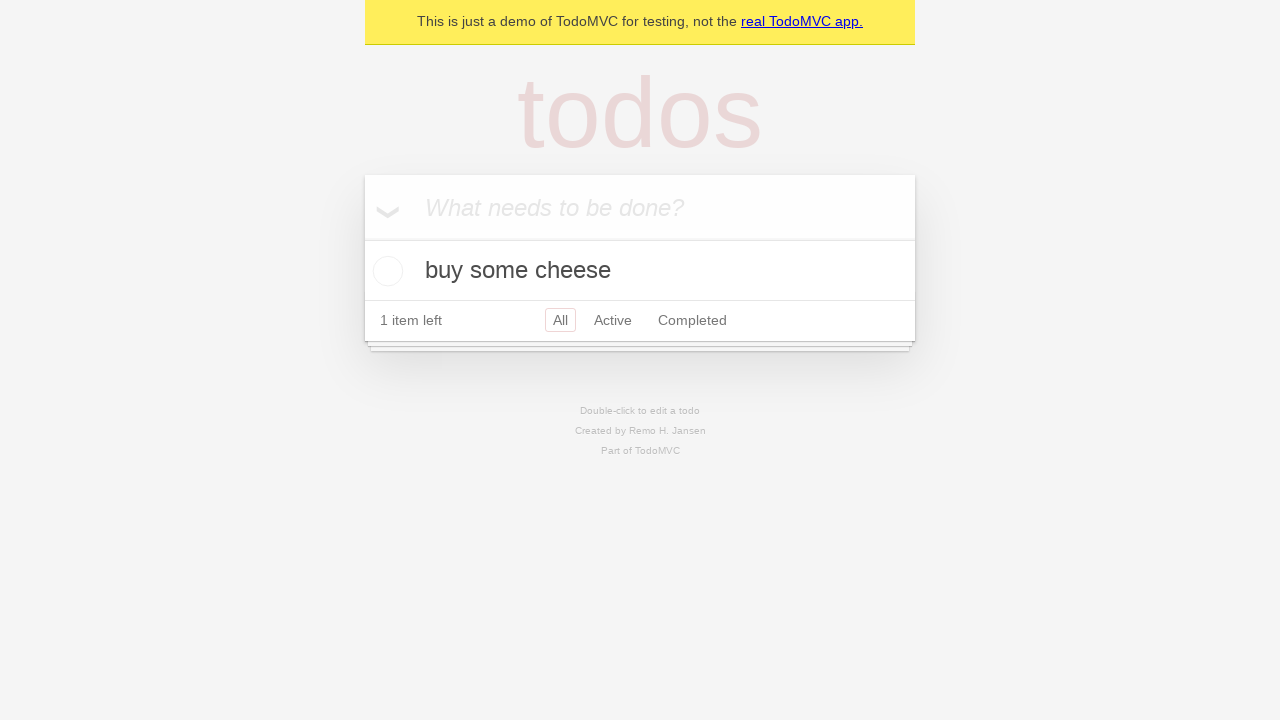

Filled todo input with 'feed the cat' on internal:attr=[placeholder="What needs to be done?"i]
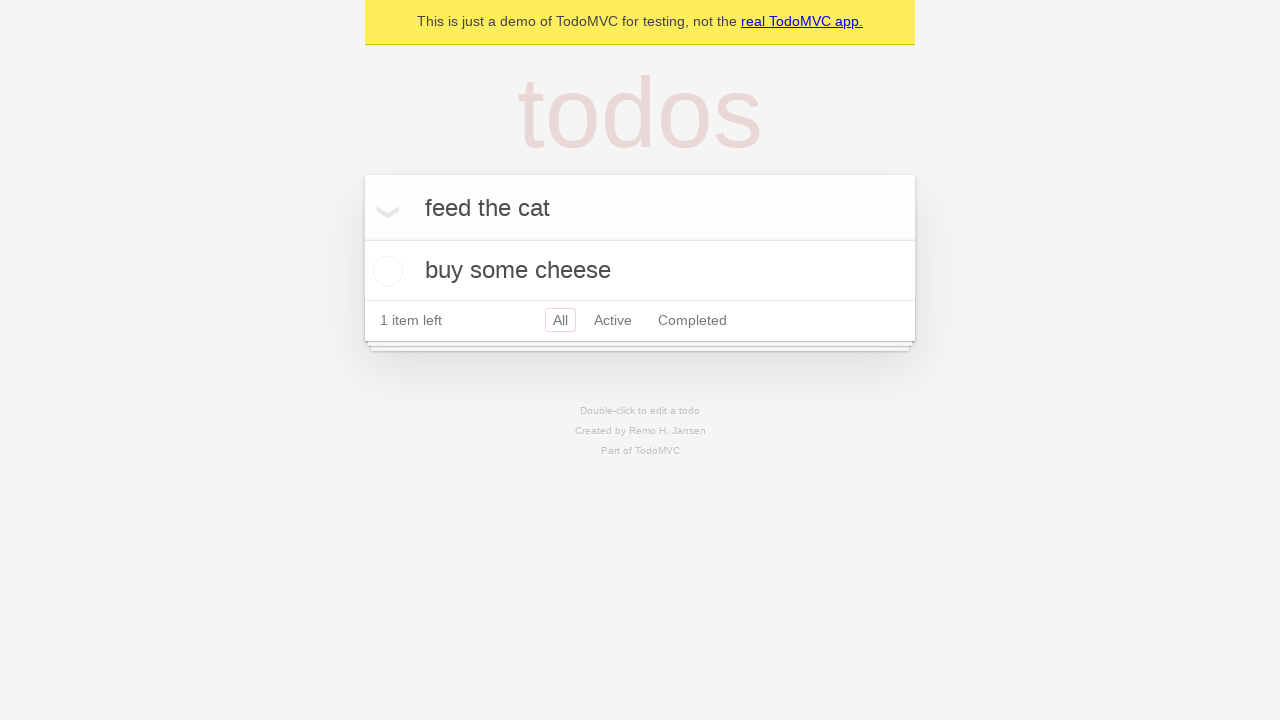

Pressed Enter to add second todo item on internal:attr=[placeholder="What needs to be done?"i]
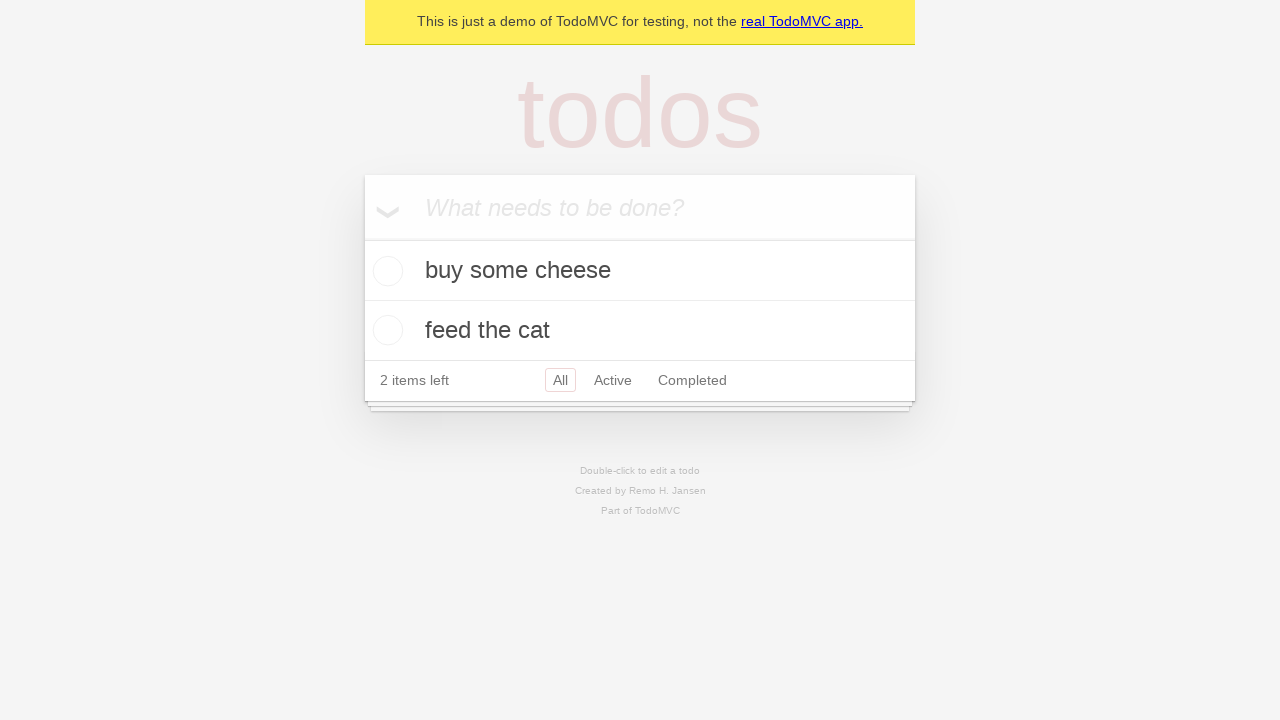

Filled todo input with 'book a doctors appointment' on internal:attr=[placeholder="What needs to be done?"i]
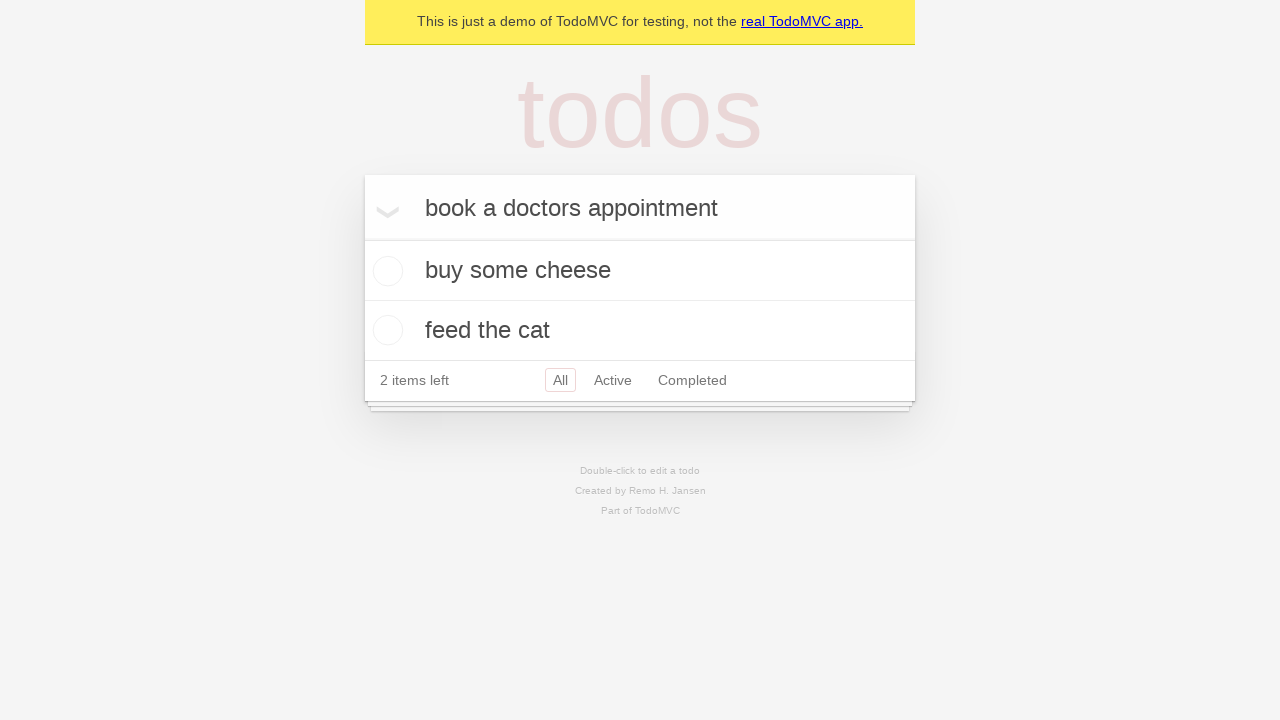

Pressed Enter to add third todo item on internal:attr=[placeholder="What needs to be done?"i]
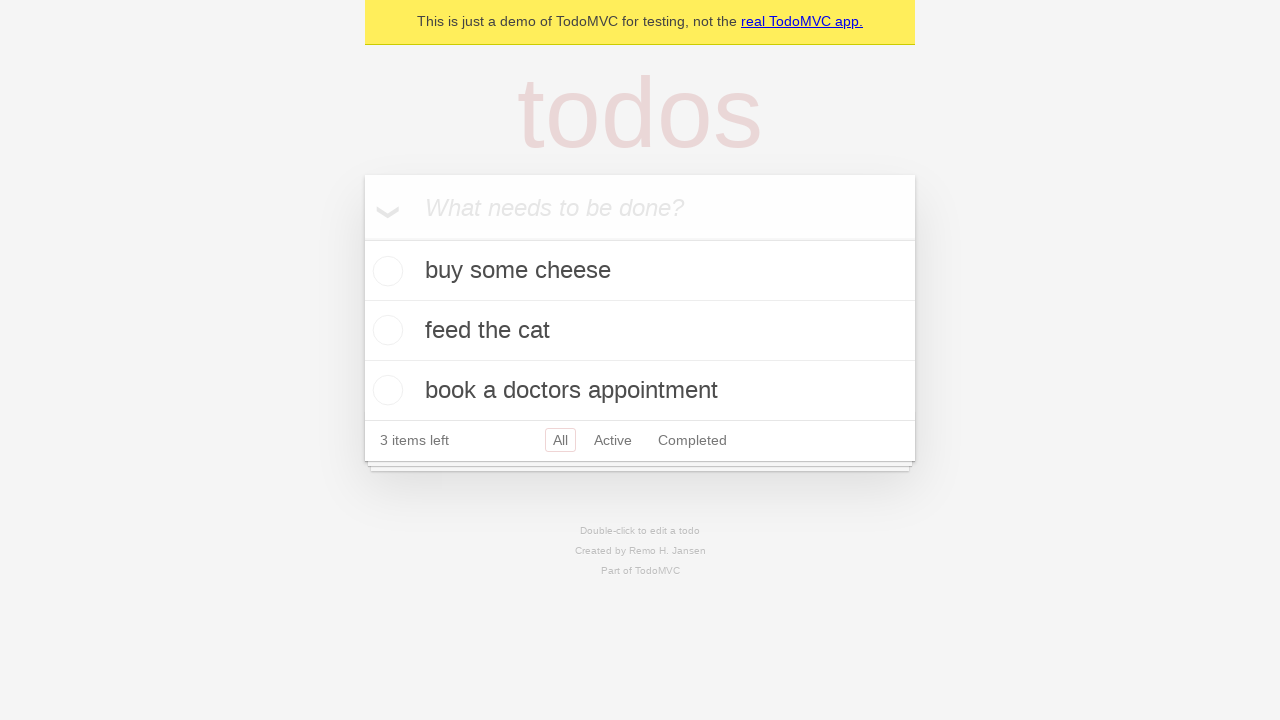

Checked first todo item as completed at (385, 271) on .todo-list li .toggle >> nth=0
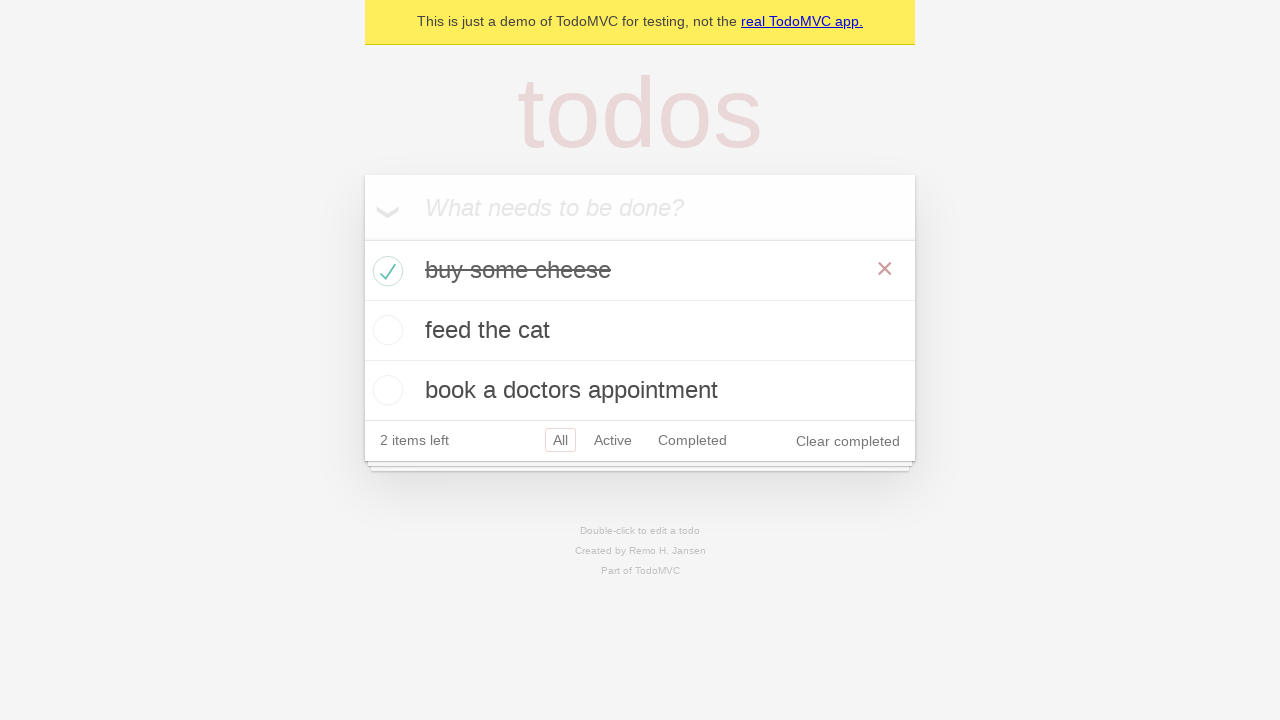

Clicked Clear completed button at (848, 441) on internal:role=button[name="Clear completed"i]
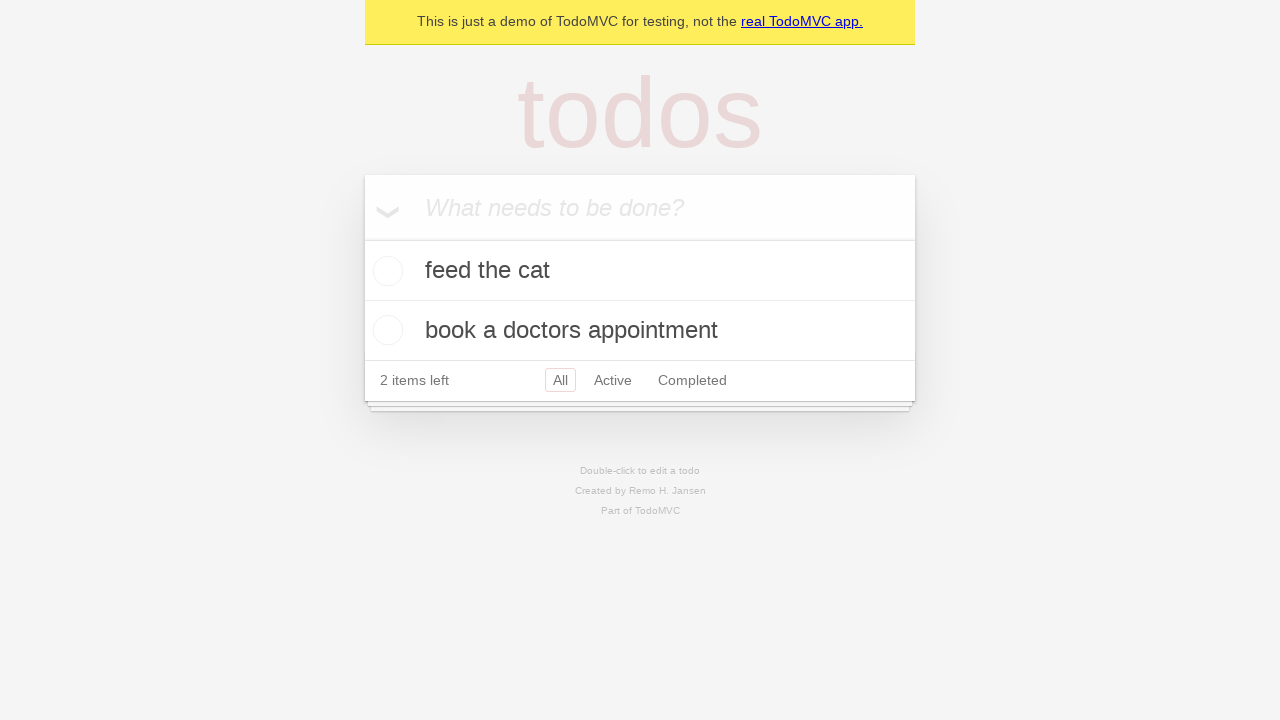

Verified Clear completed button is hidden when no items are completed
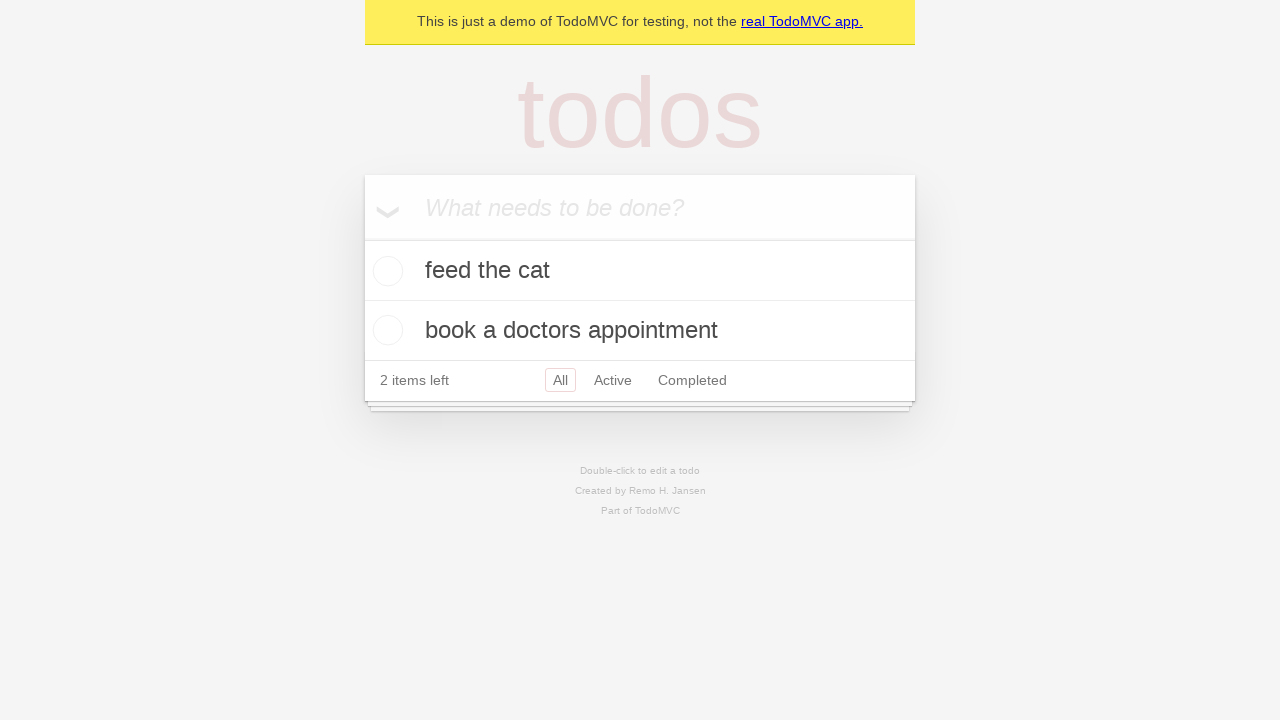

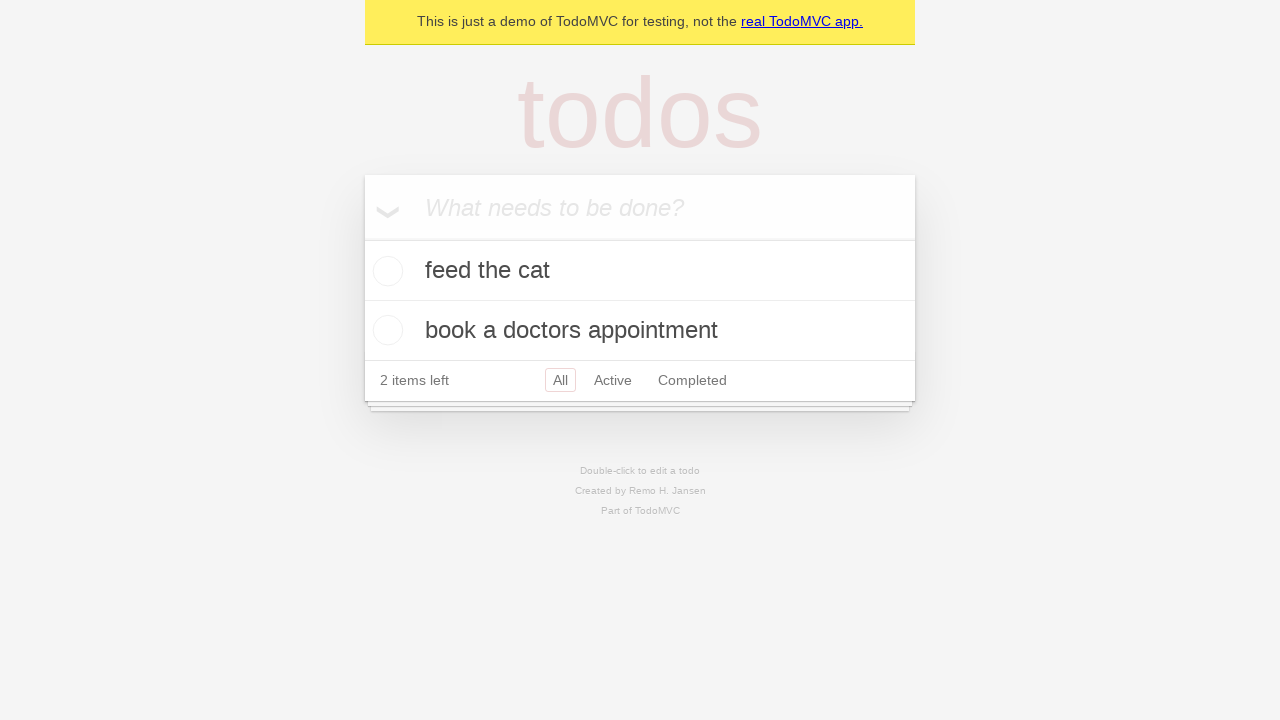